Tests multi-window handling by opening a new tab, navigating to a different page to get course text, then switching back to fill that text in a form field

Starting URL: https://rahulshettyacademy.com/angularpractice/

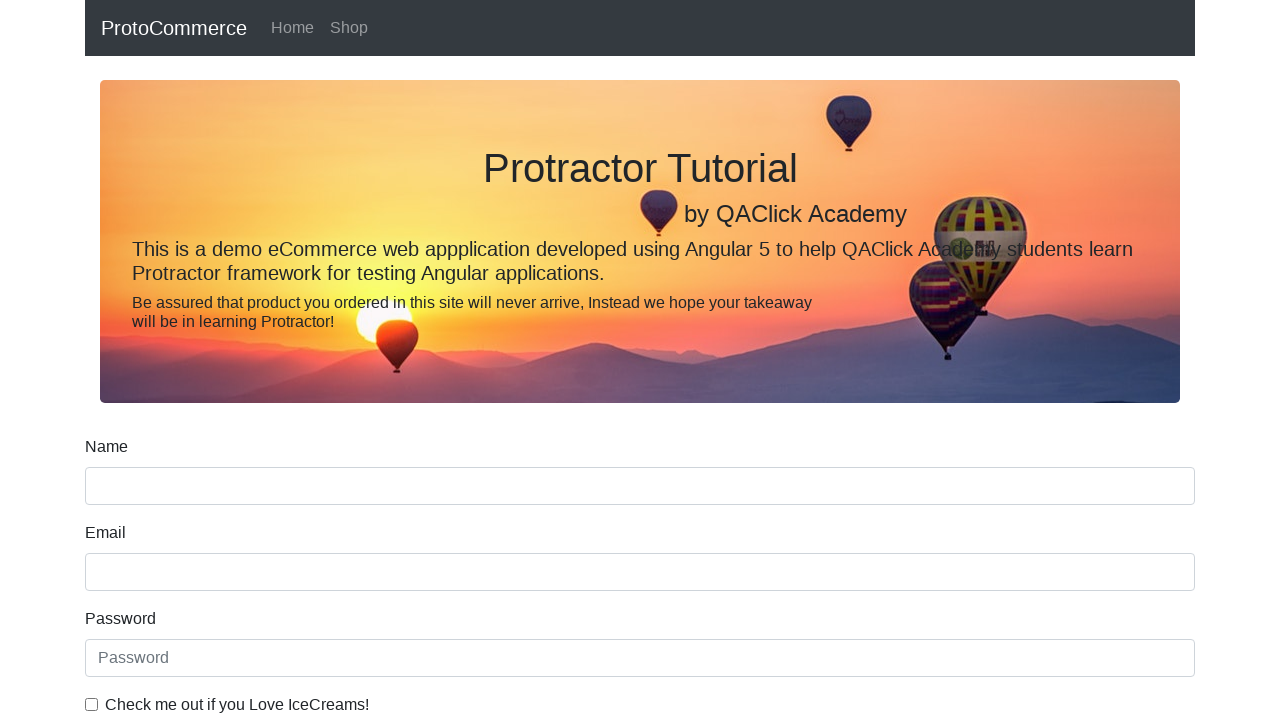

Opened a new tab/window
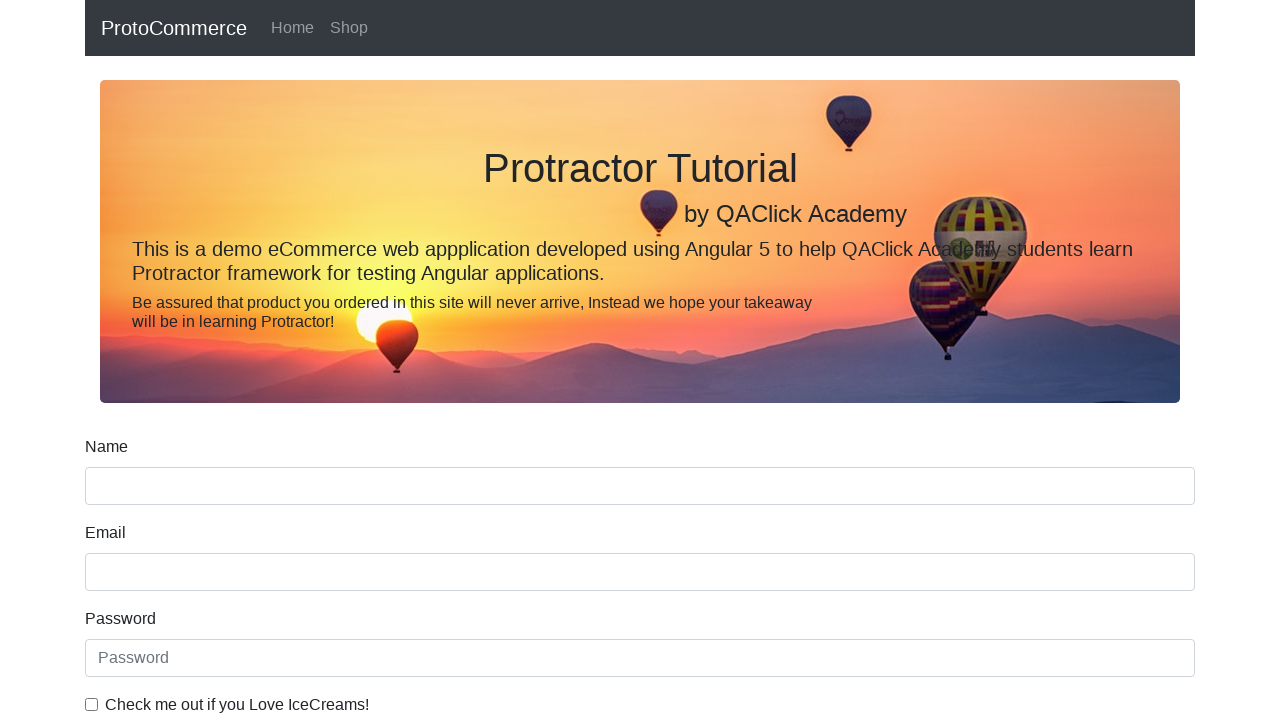

Navigated to https://rahulshettyacademy.com/ in new tab
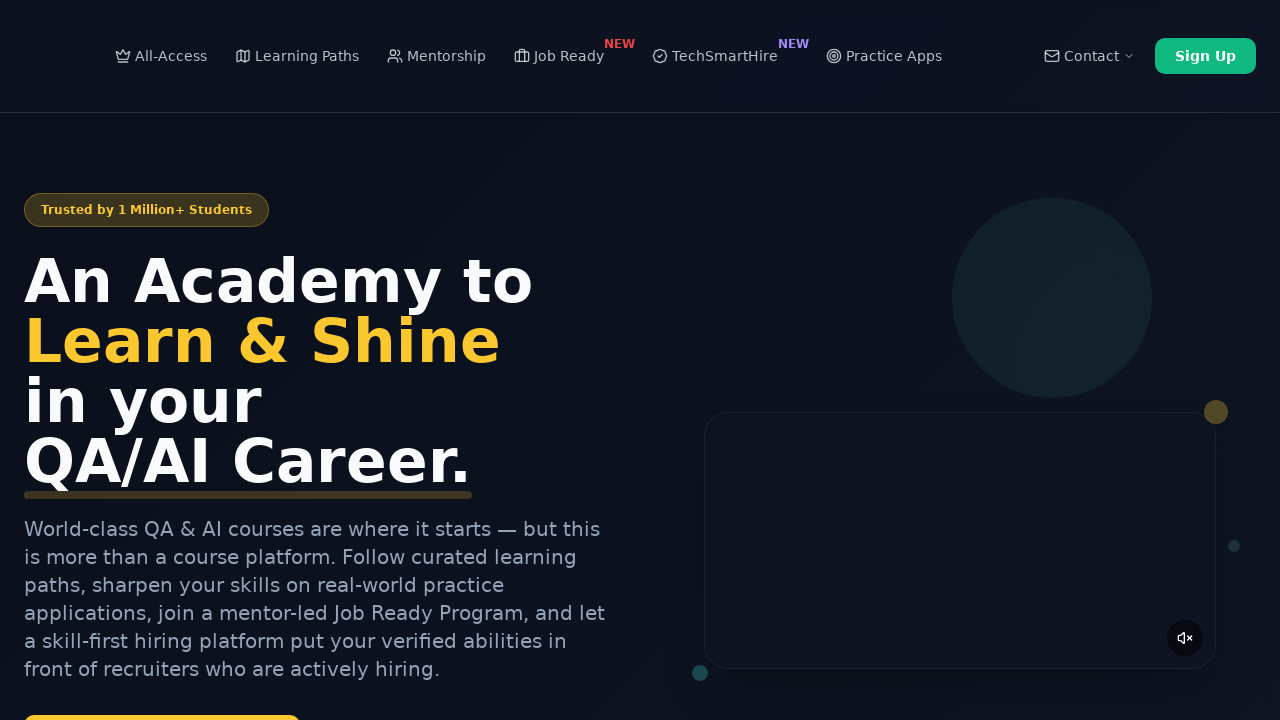

Retrieved course text from second course link: 'Playwright Testing'
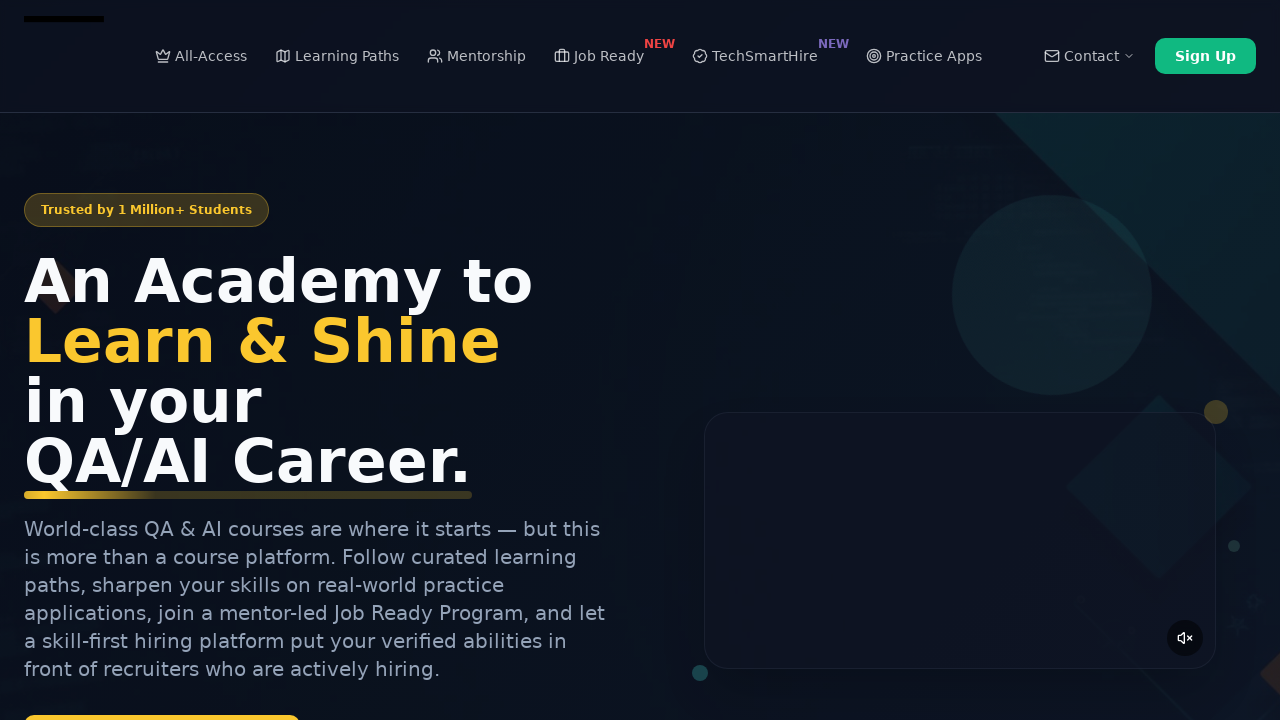

Filled name field with course text: 'Playwright Testing' on input[name='name']
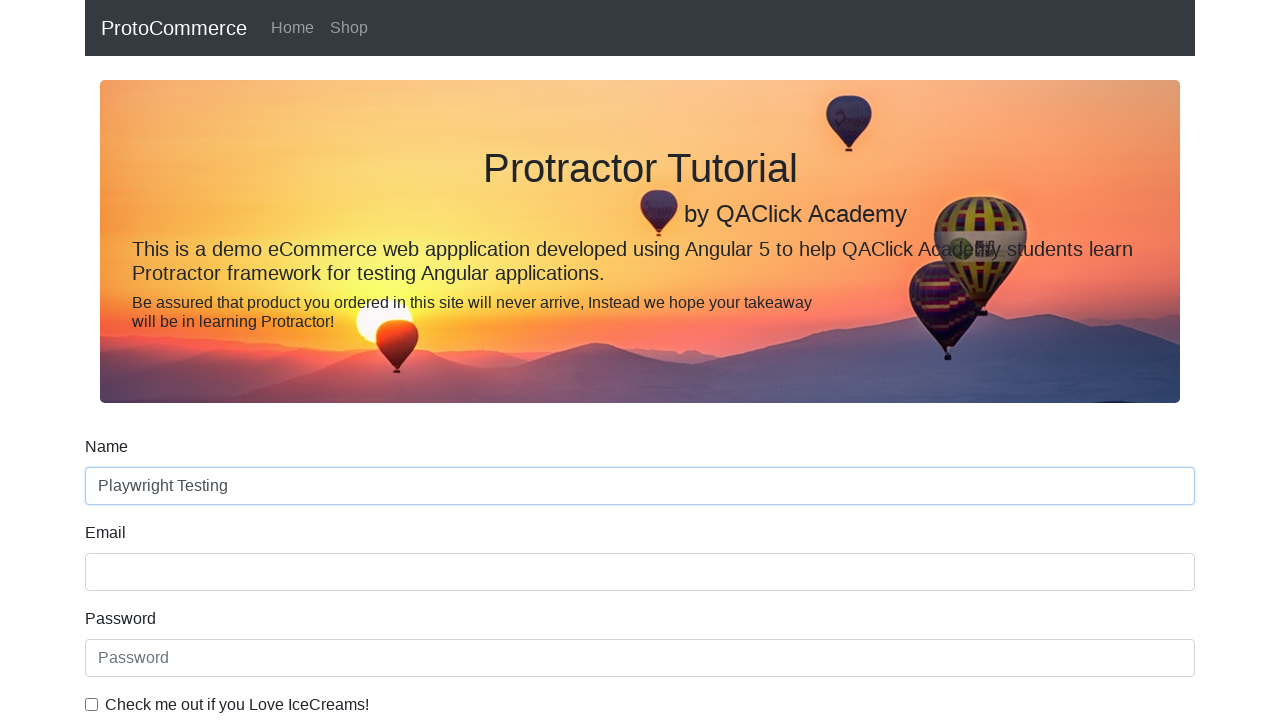

Closed the new tab
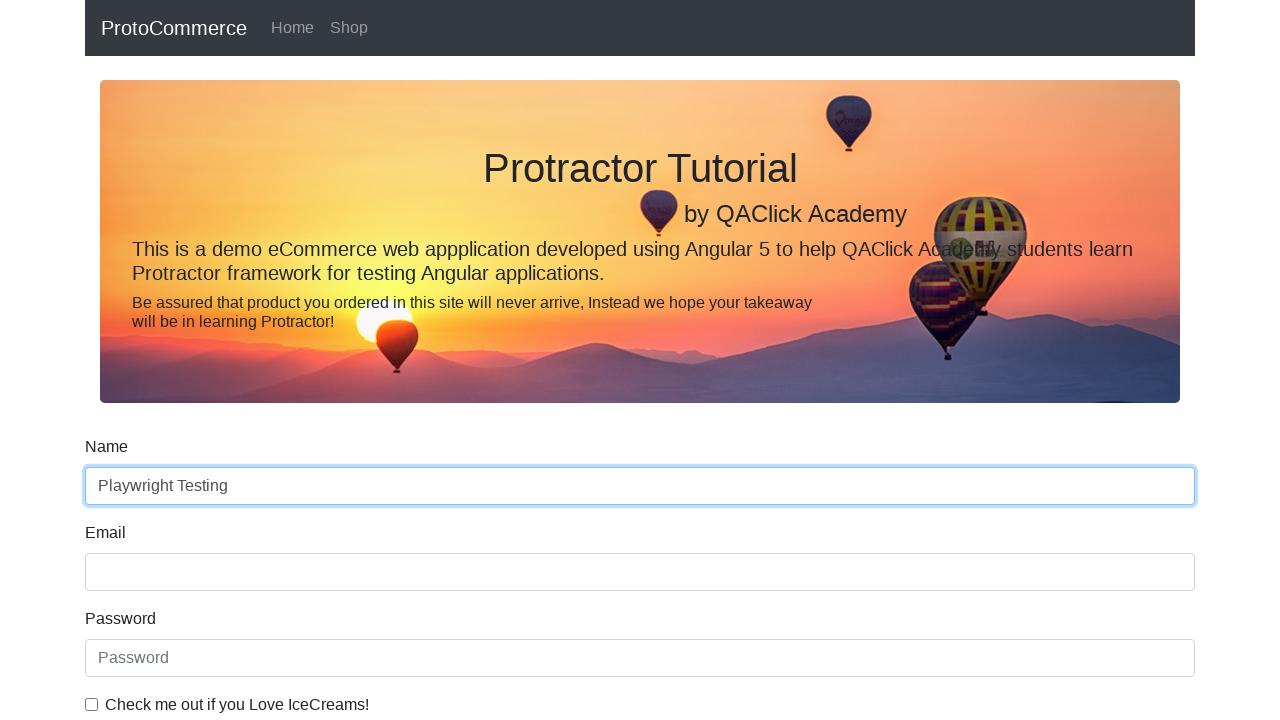

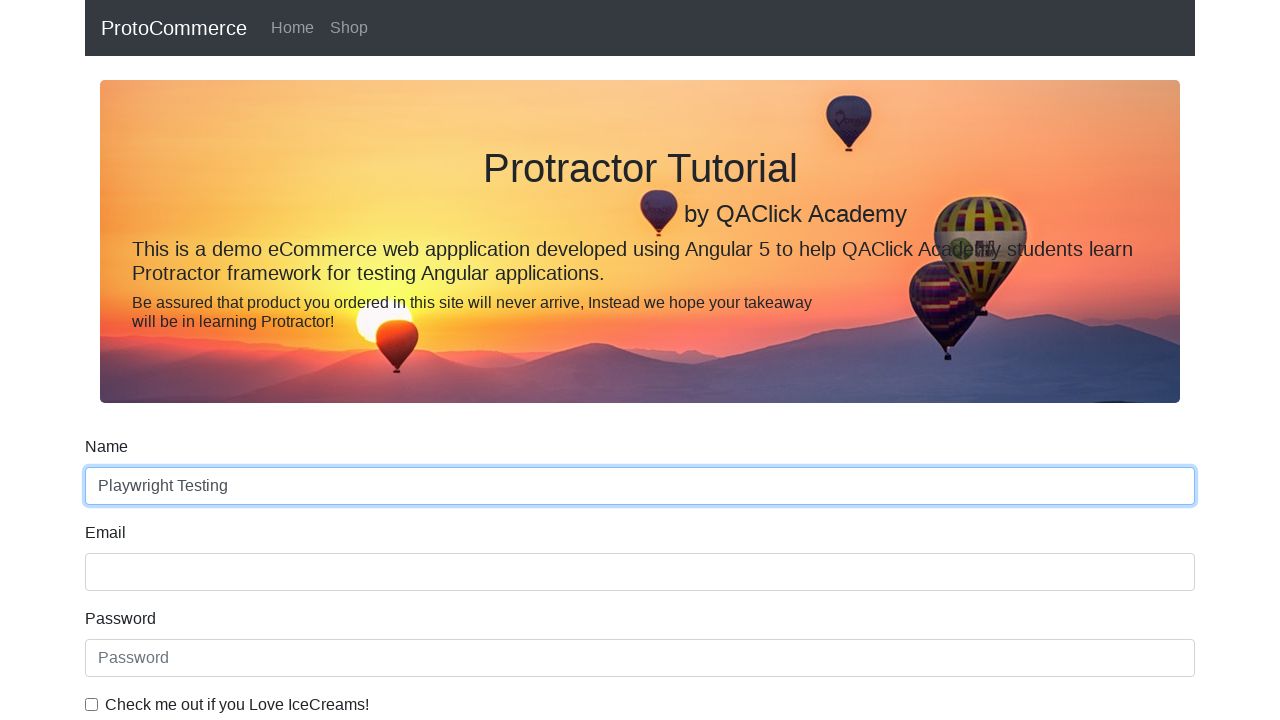